Tests that a todo item is removed when edited to an empty string

Starting URL: https://demo.playwright.dev/todomvc

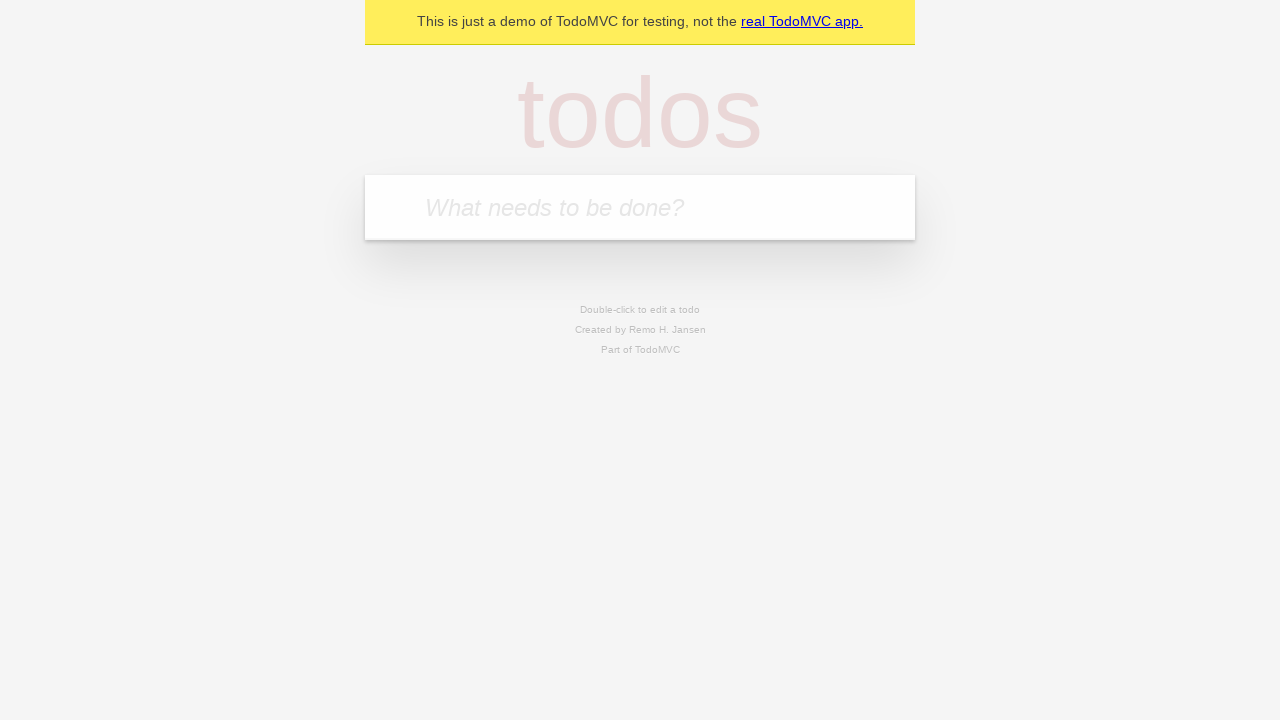

Filled todo input with 'buy some cheese' on internal:attr=[placeholder="What needs to be done?"i]
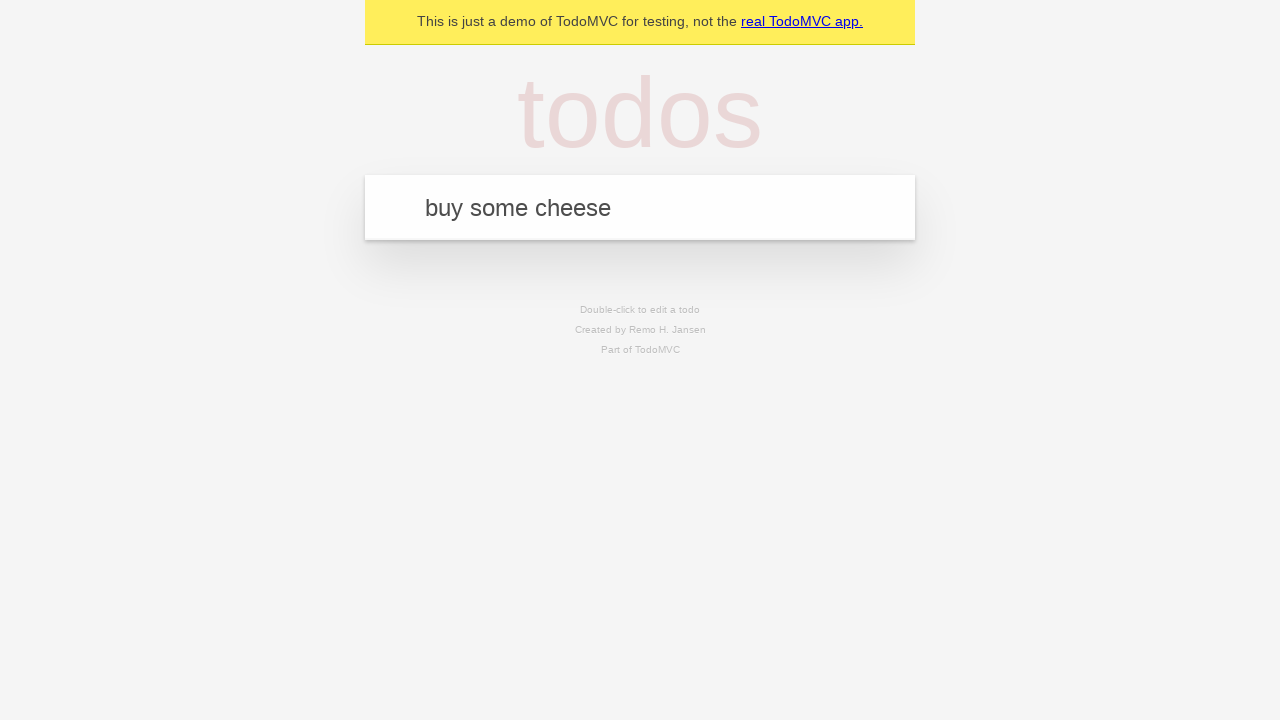

Pressed Enter to create first todo on internal:attr=[placeholder="What needs to be done?"i]
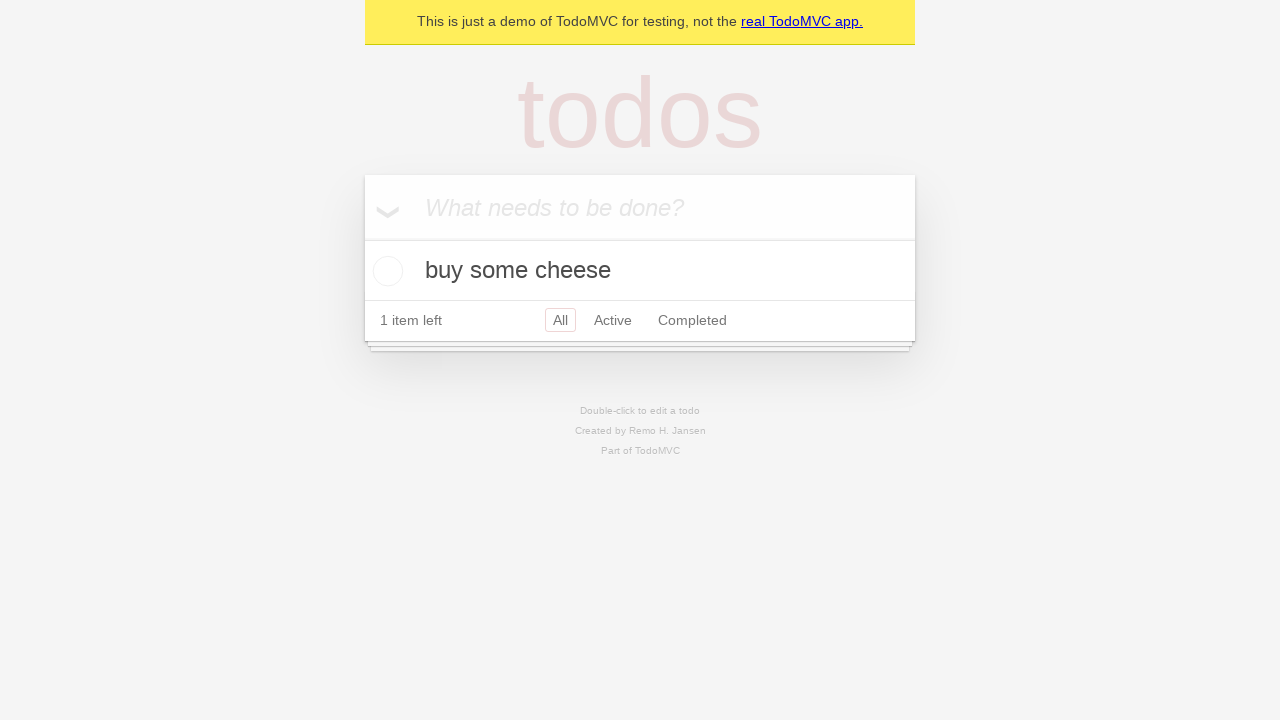

Filled todo input with 'feed the cat' on internal:attr=[placeholder="What needs to be done?"i]
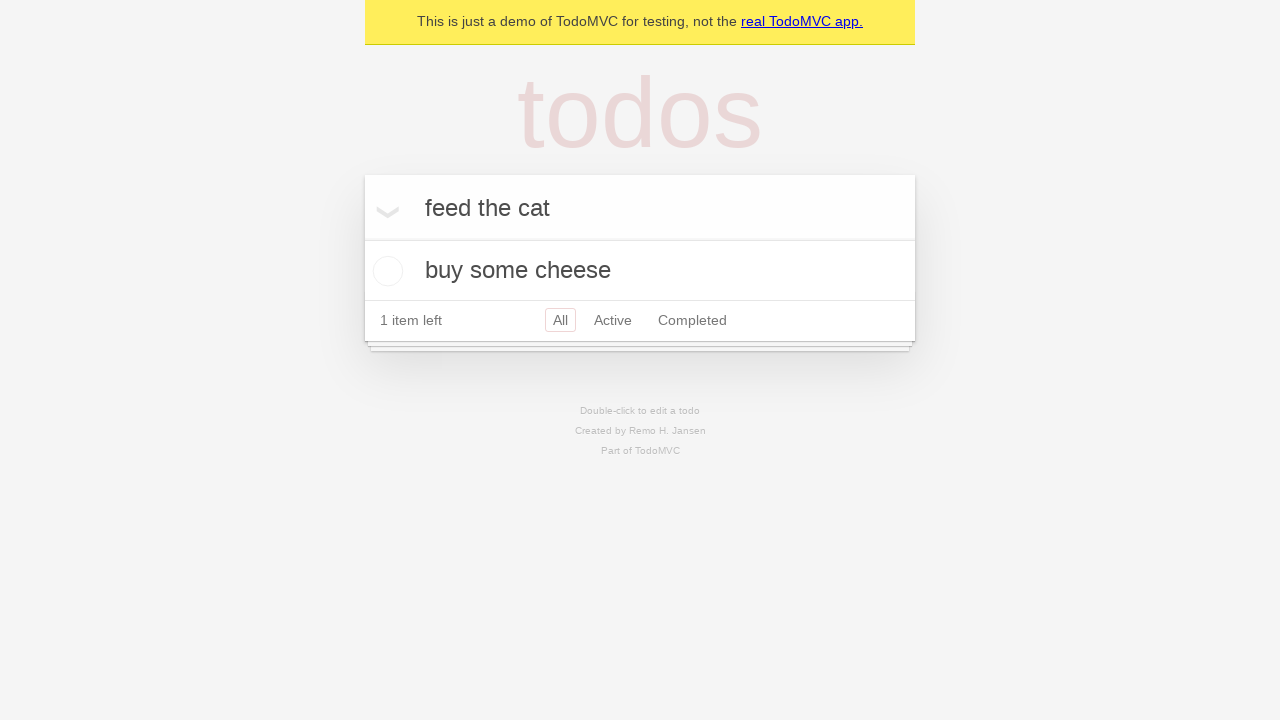

Pressed Enter to create second todo on internal:attr=[placeholder="What needs to be done?"i]
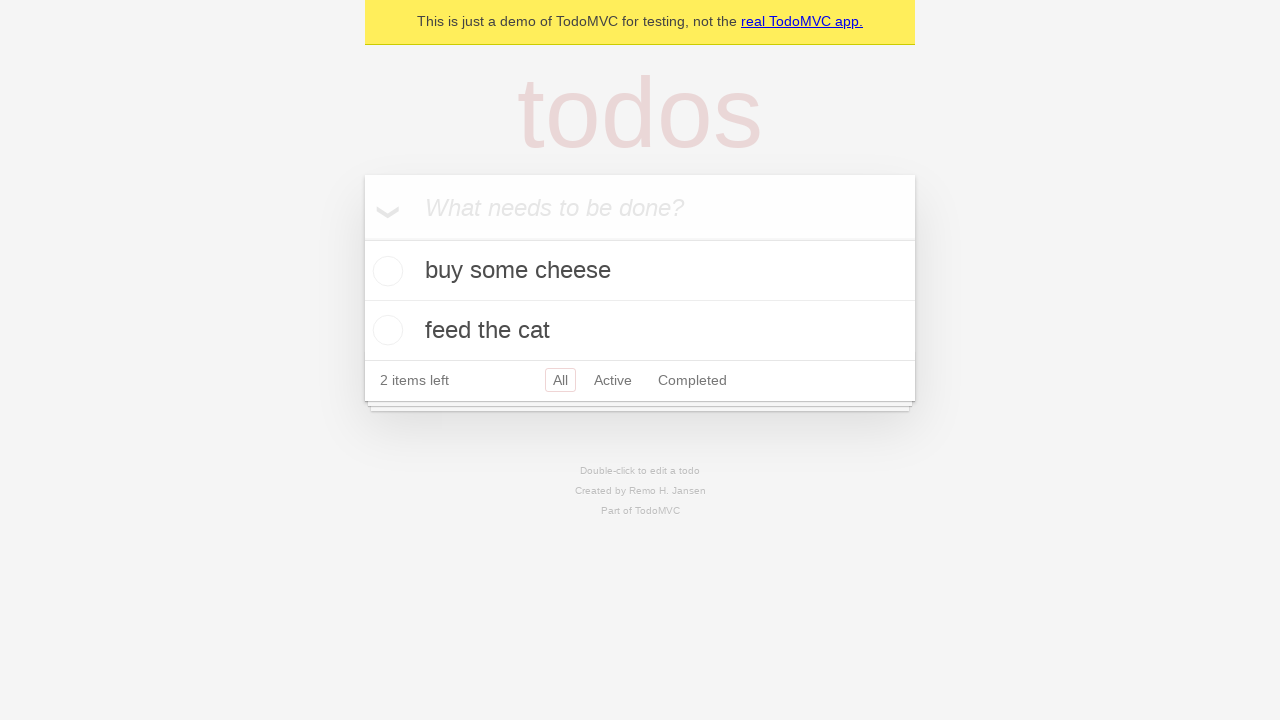

Filled todo input with 'book a doctors appointment' on internal:attr=[placeholder="What needs to be done?"i]
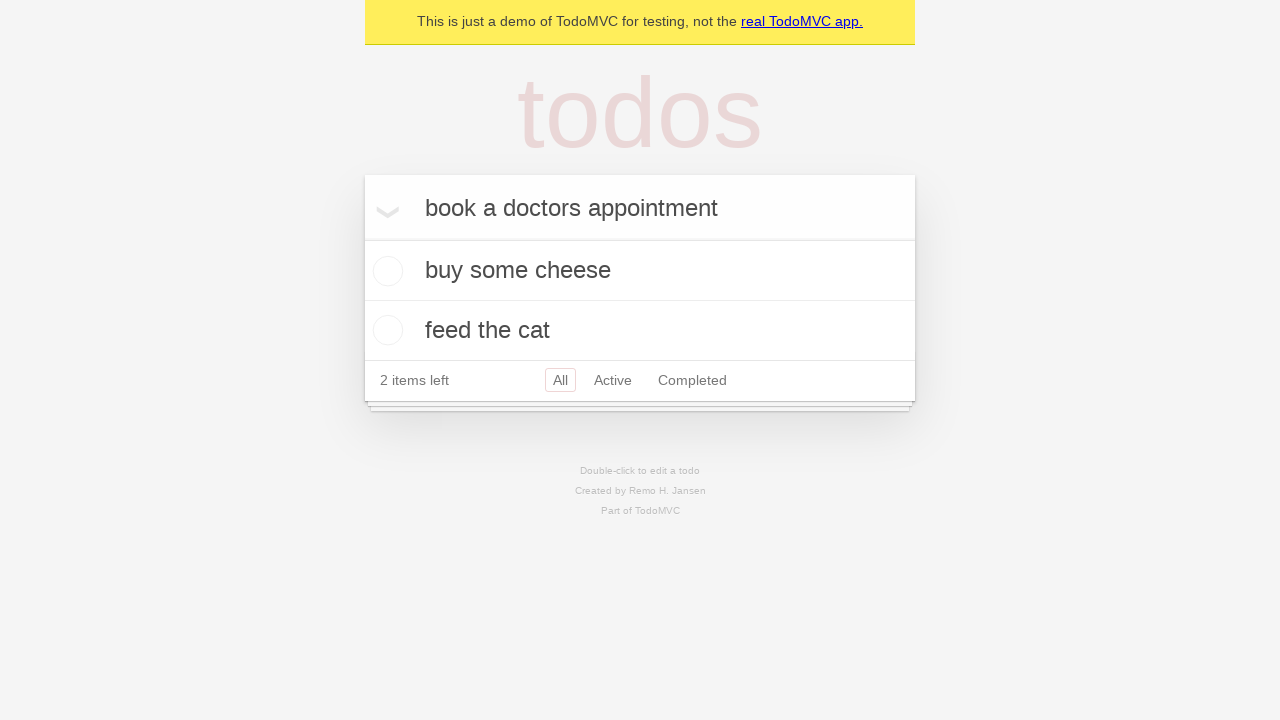

Pressed Enter to create third todo on internal:attr=[placeholder="What needs to be done?"i]
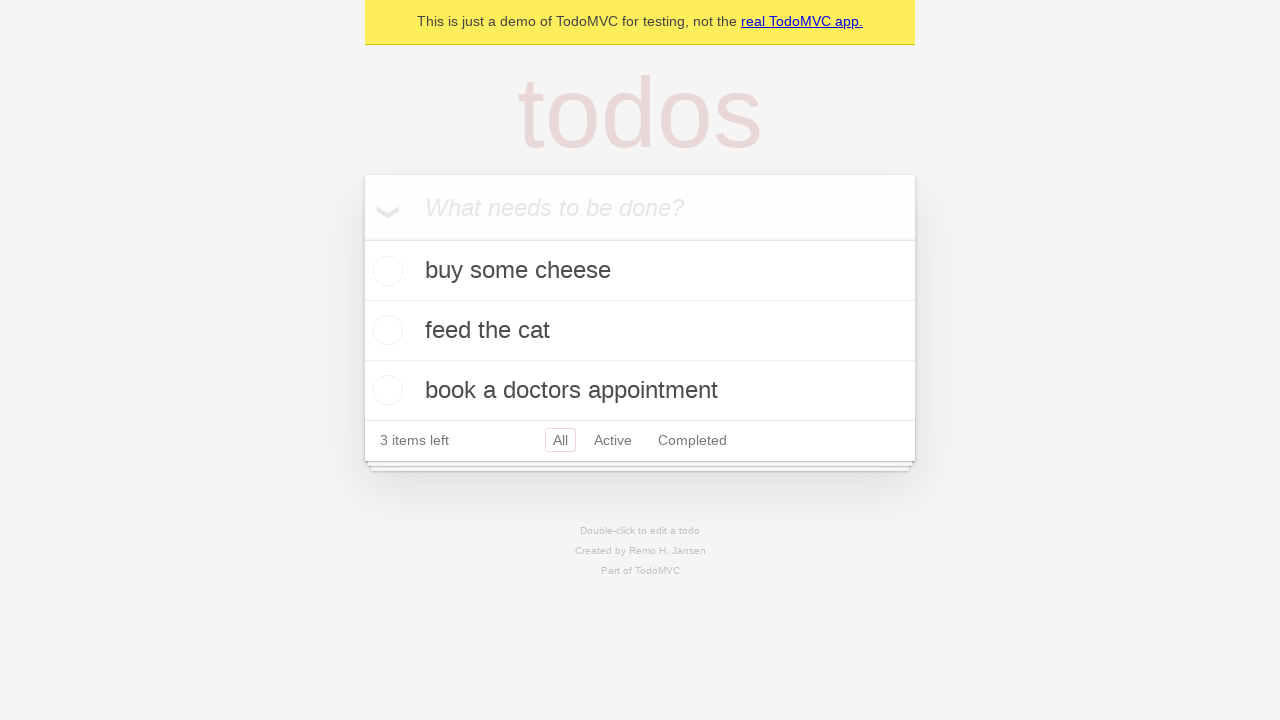

Double-clicked second todo item to enter edit mode at (640, 331) on .todo-list li >> nth=1
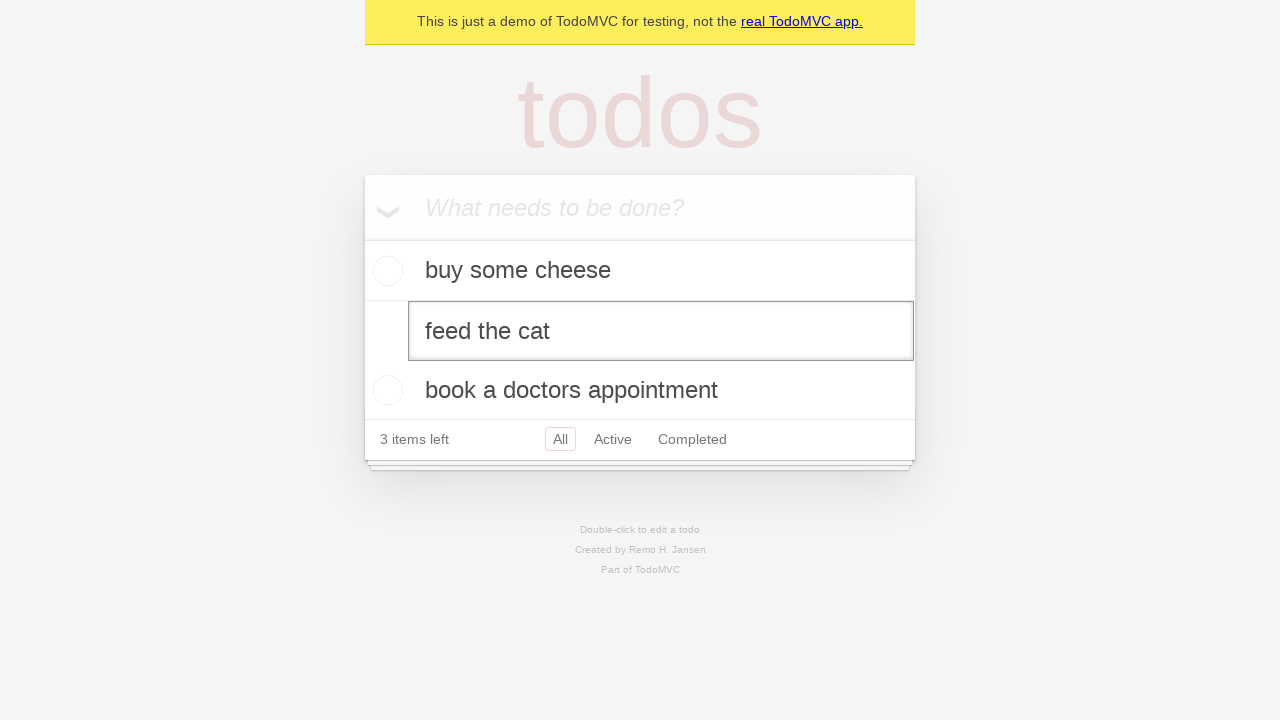

Cleared the edit field to empty string on .todo-list li >> nth=1 >> .edit
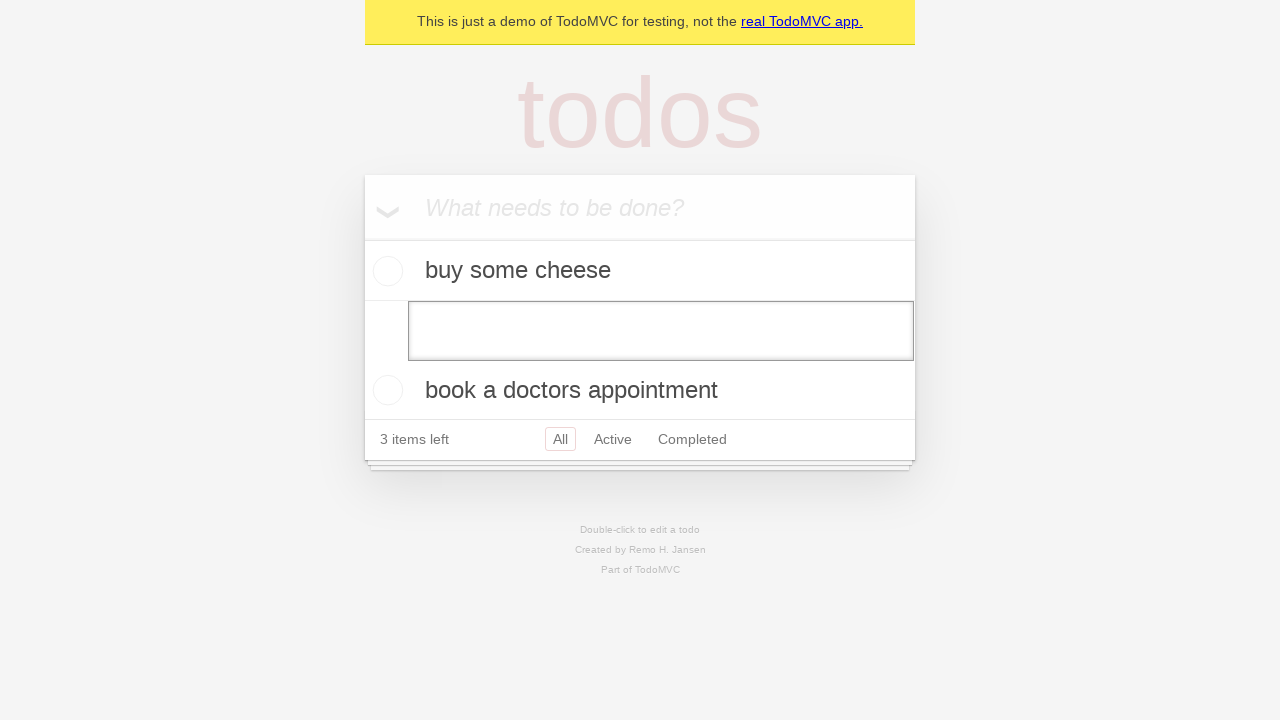

Pressed Enter to confirm edit with empty string, removing the todo item on .todo-list li >> nth=1 >> .edit
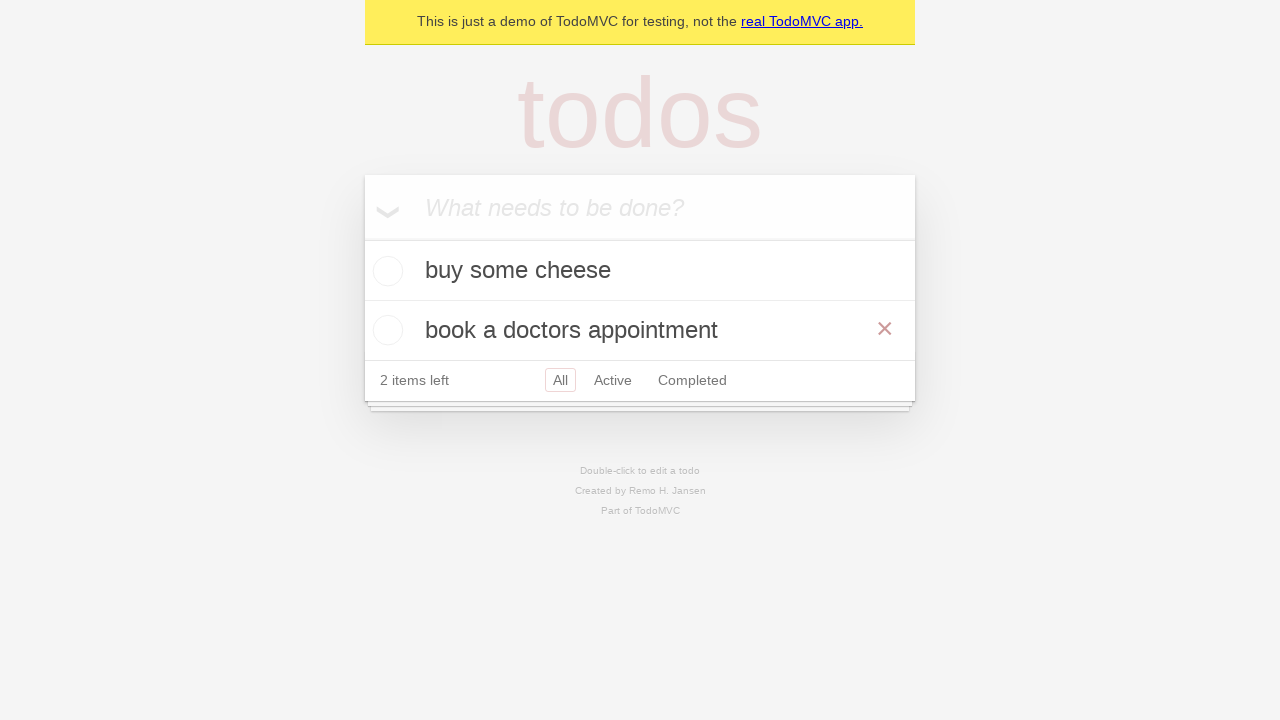

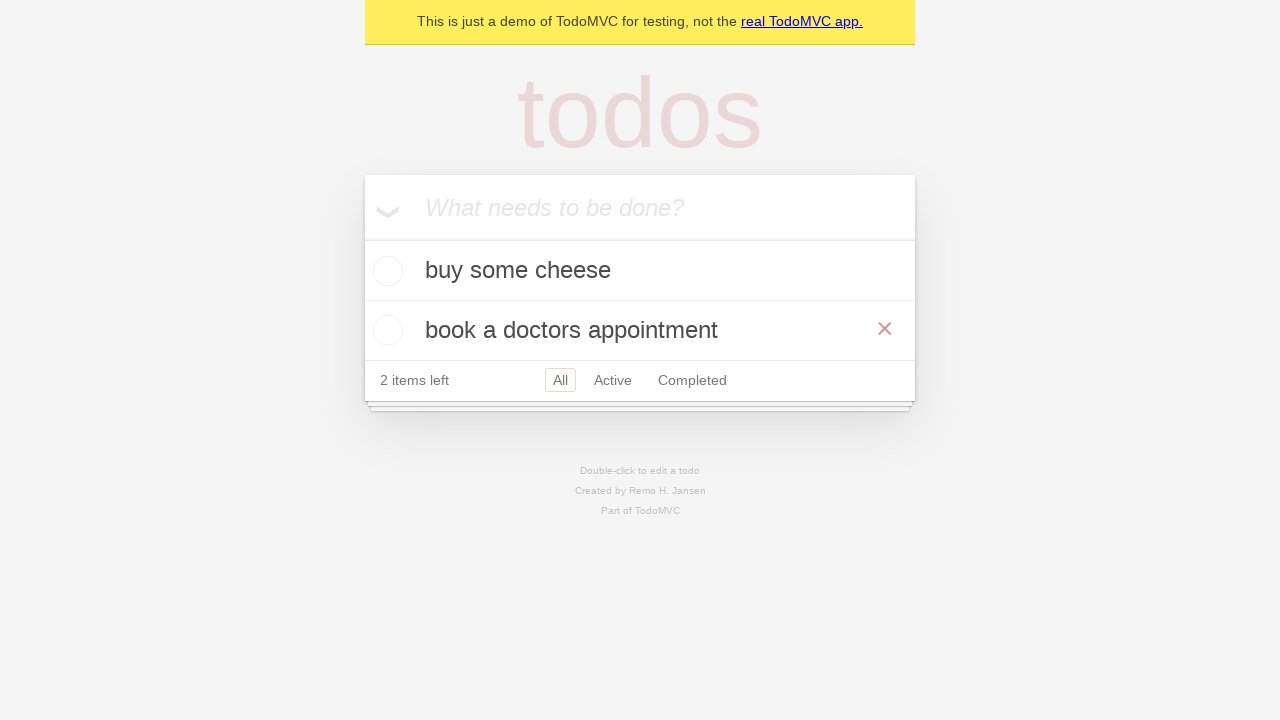